Tests clearing the complete state of all items by checking and then unchecking the toggle all

Starting URL: https://demo.playwright.dev/todomvc

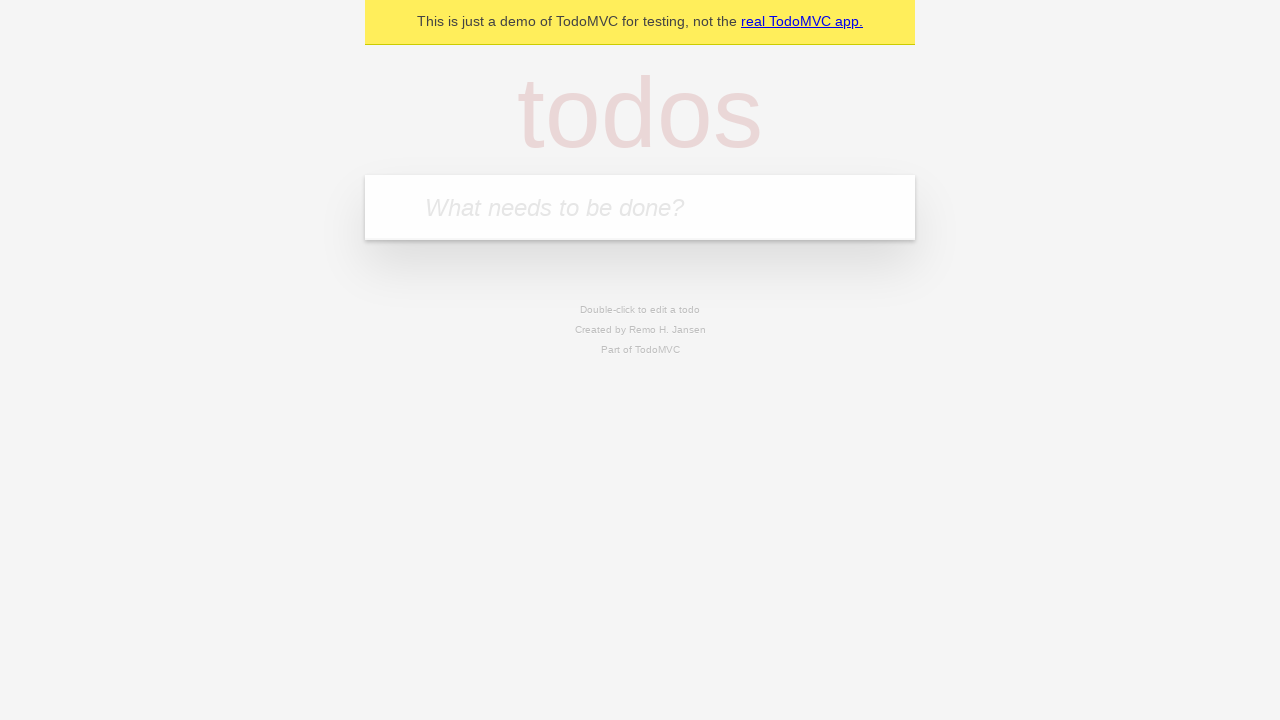

Navigated to TodoMVC demo application
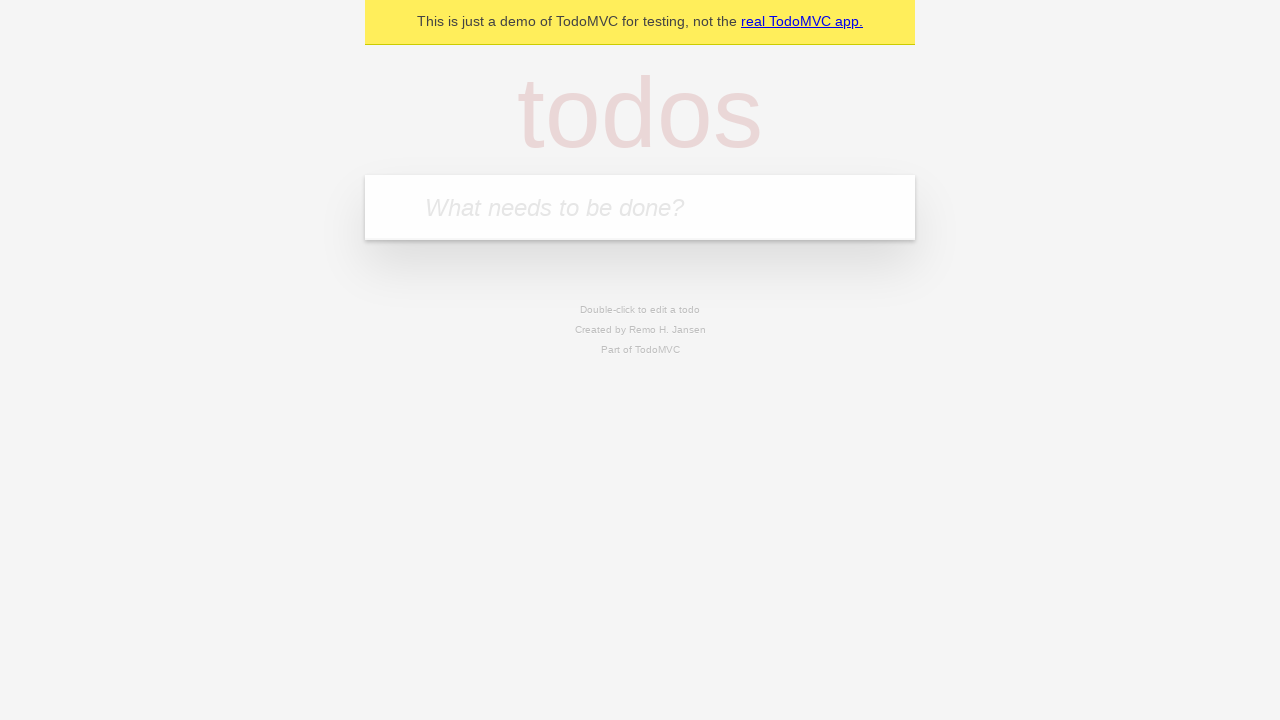

Located the todo input field
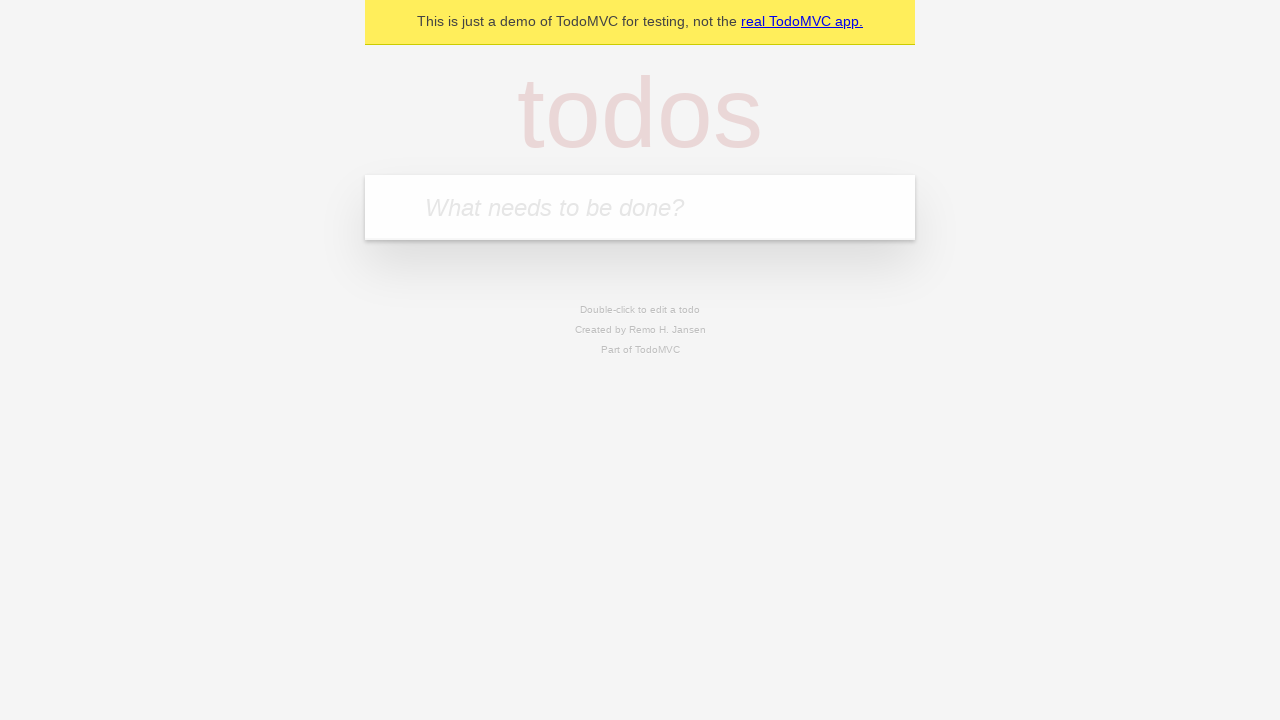

Filled first todo: 'buy some cheese' on internal:attr=[placeholder="What needs to be done?"i]
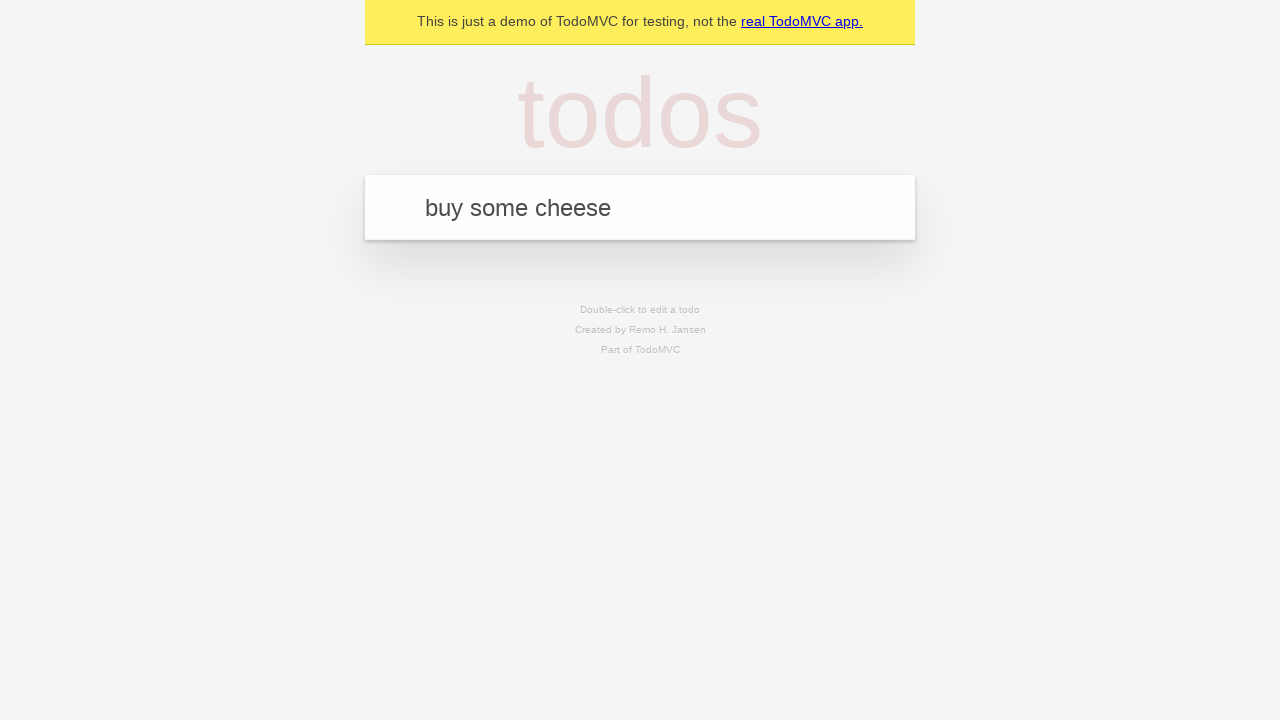

Pressed Enter to create first todo on internal:attr=[placeholder="What needs to be done?"i]
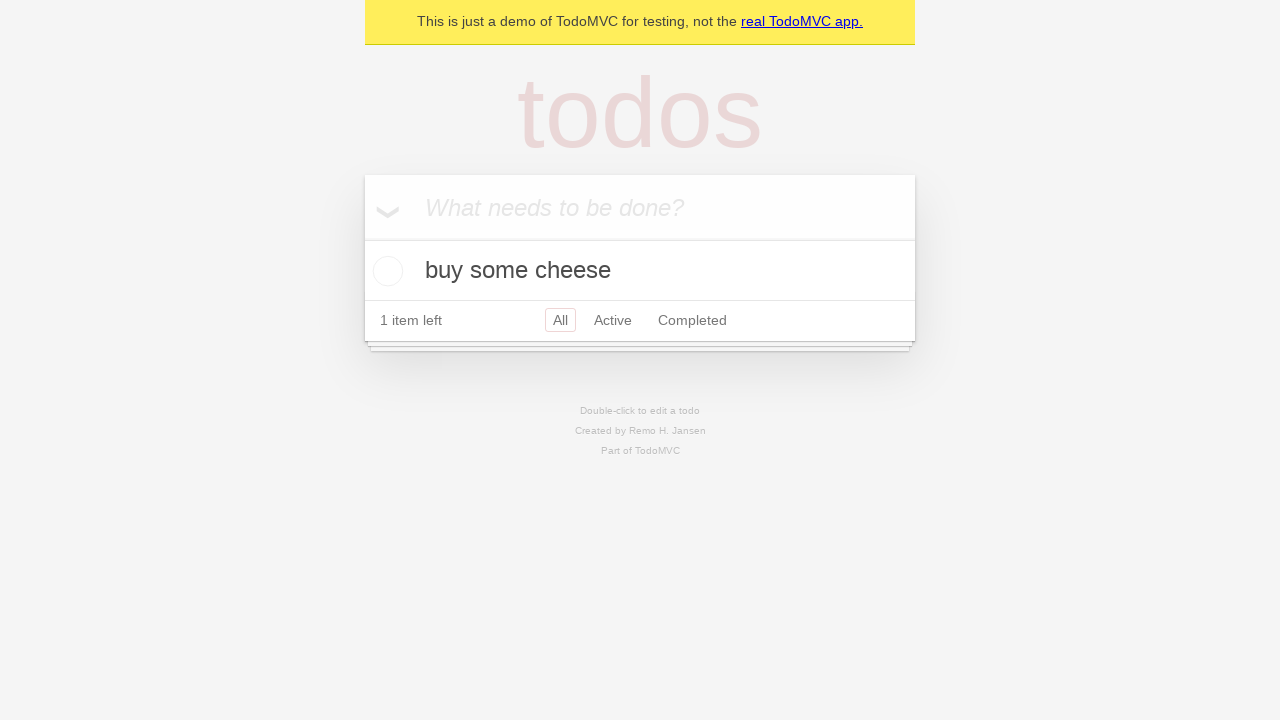

Filled second todo: 'feed the cat' on internal:attr=[placeholder="What needs to be done?"i]
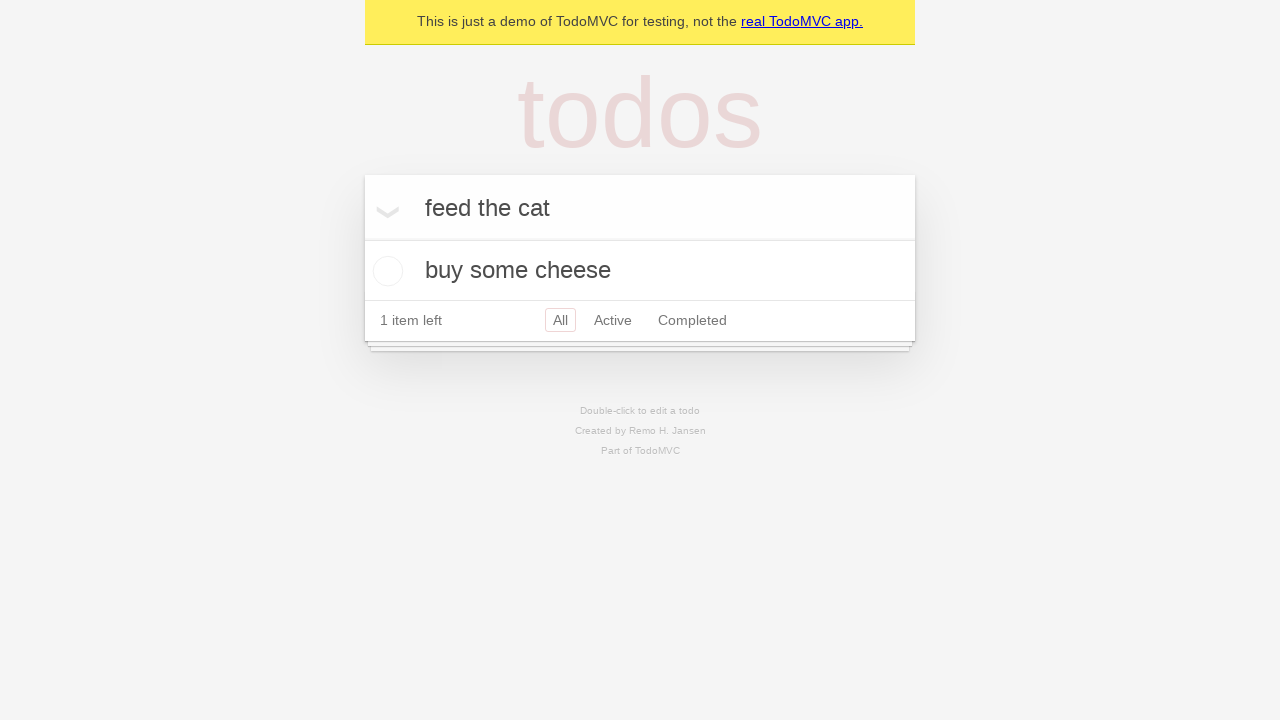

Pressed Enter to create second todo on internal:attr=[placeholder="What needs to be done?"i]
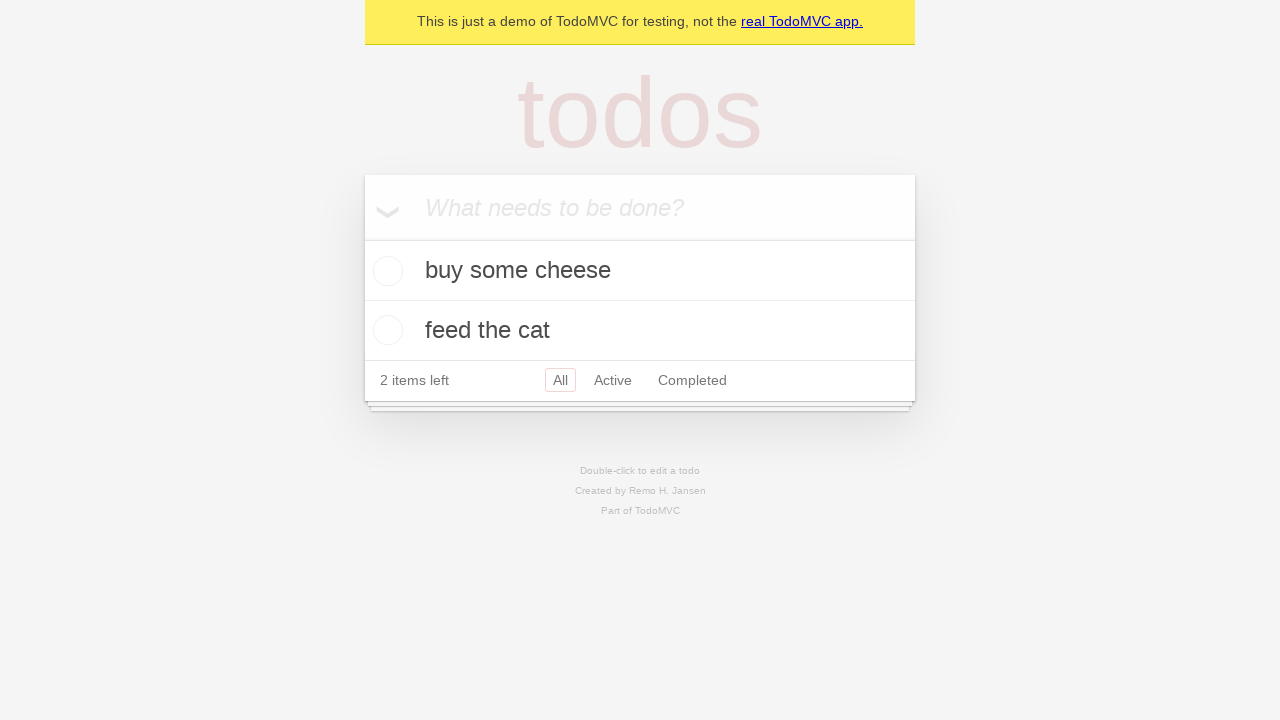

Filled third todo: 'book a doctors appointment' on internal:attr=[placeholder="What needs to be done?"i]
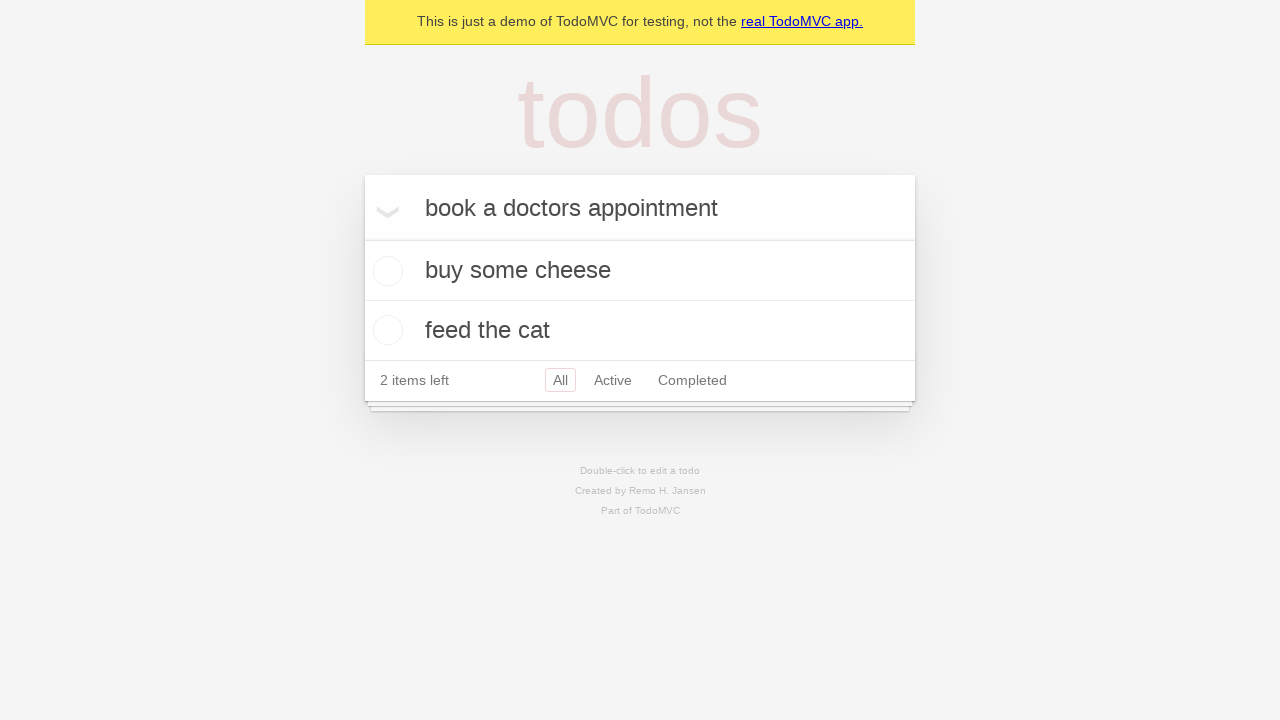

Pressed Enter to create third todo on internal:attr=[placeholder="What needs to be done?"i]
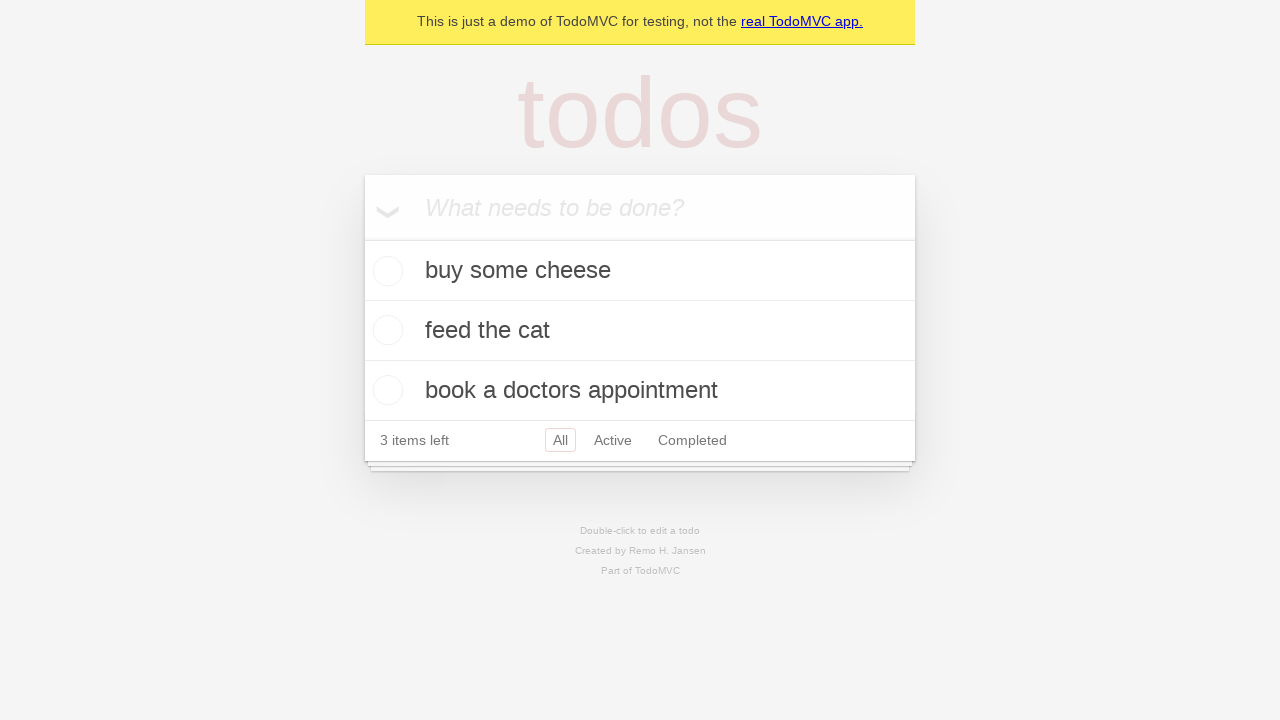

Located the toggle all checkbox
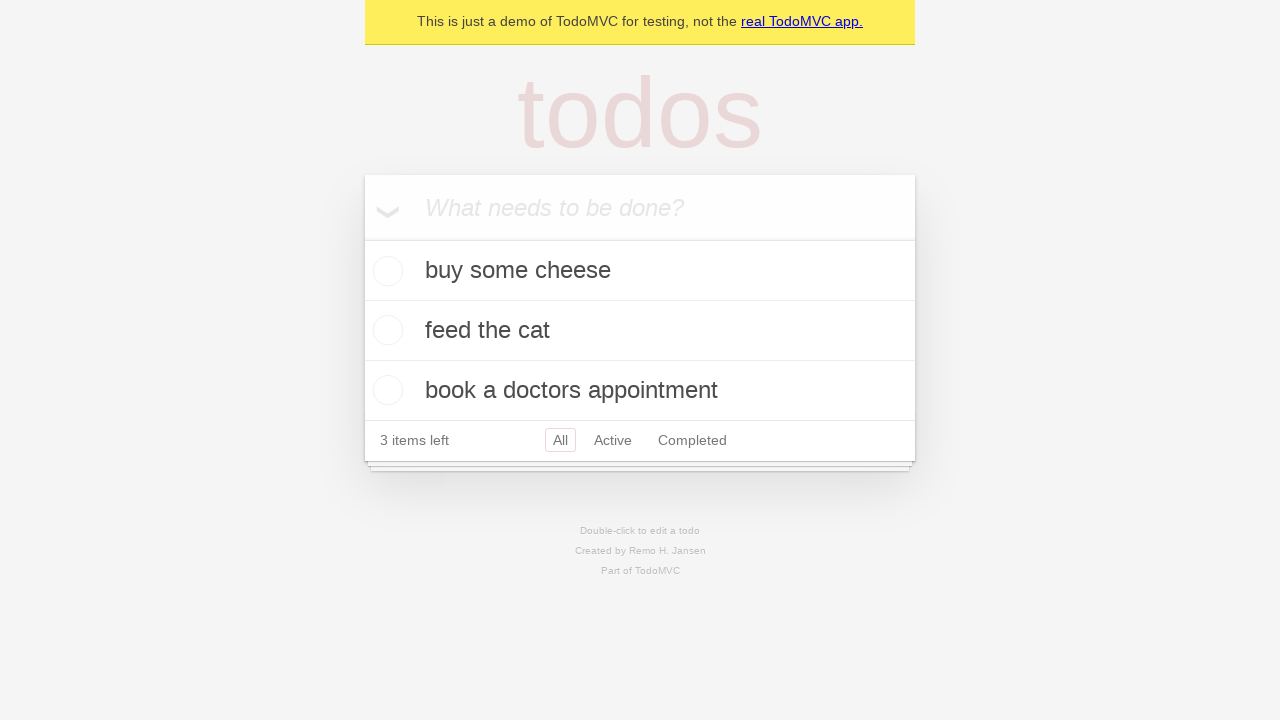

Checked toggle all to mark all items as complete at (362, 238) on internal:label="Mark all as complete"i
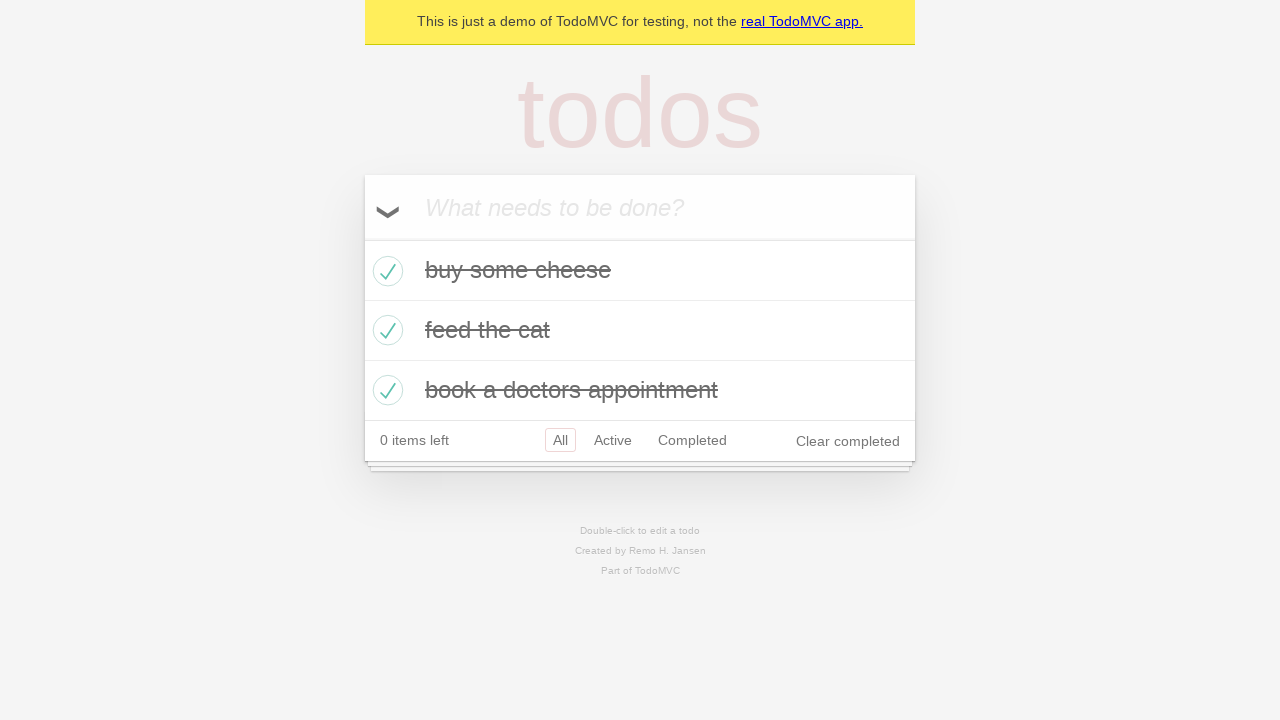

Unchecked toggle all to clear complete state of all items at (362, 238) on internal:label="Mark all as complete"i
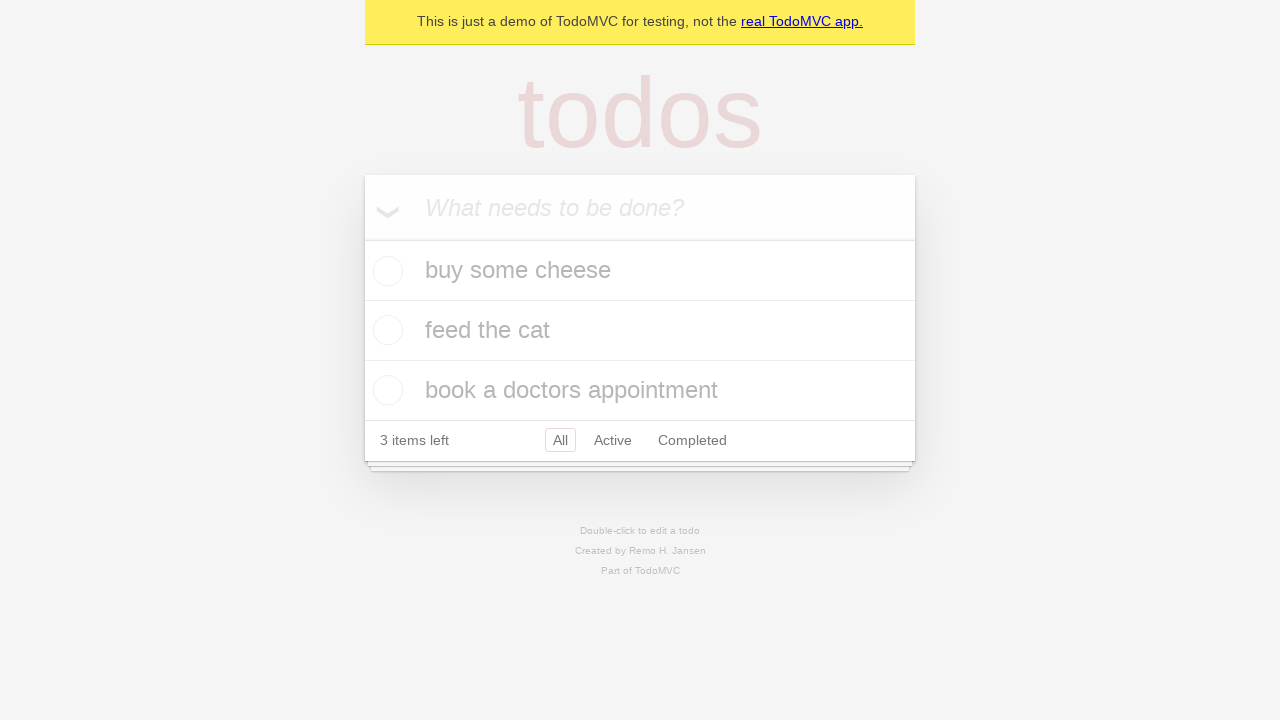

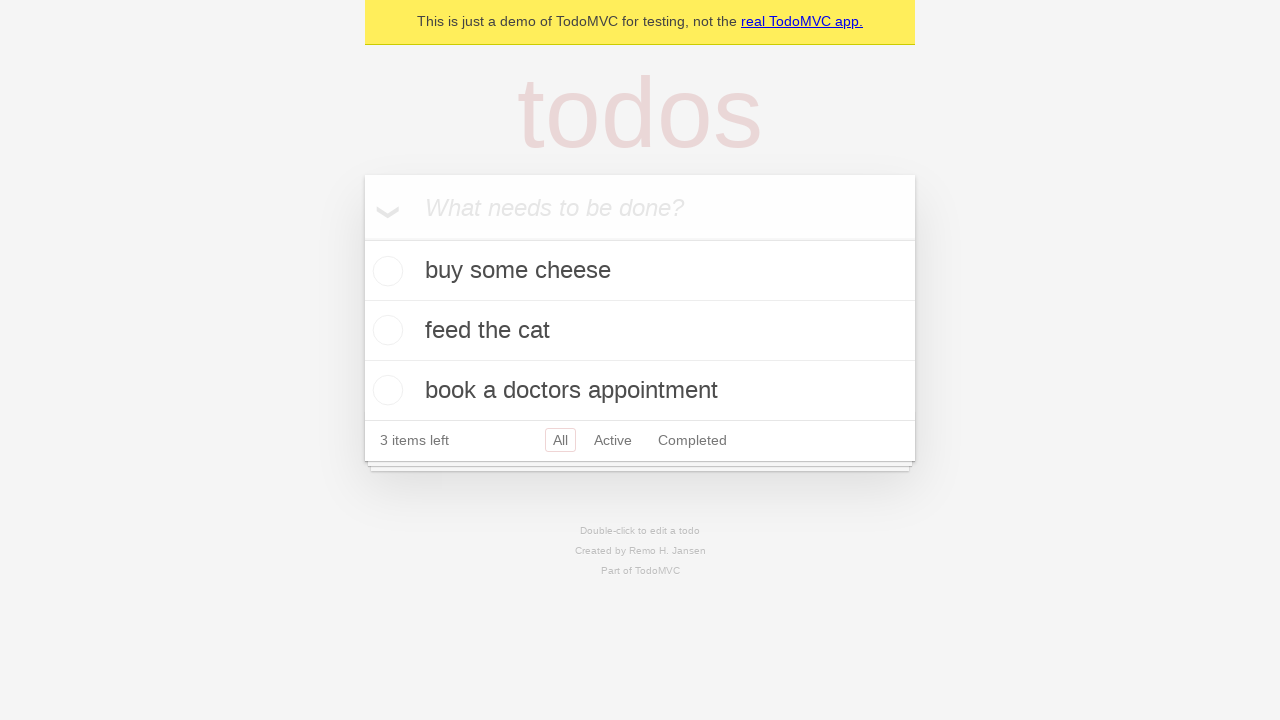